Tests lazy-loading functionality by navigating to a category and scrolling down to verify items load

Starting URL: https://ecommerce-playground.lambdatest.io

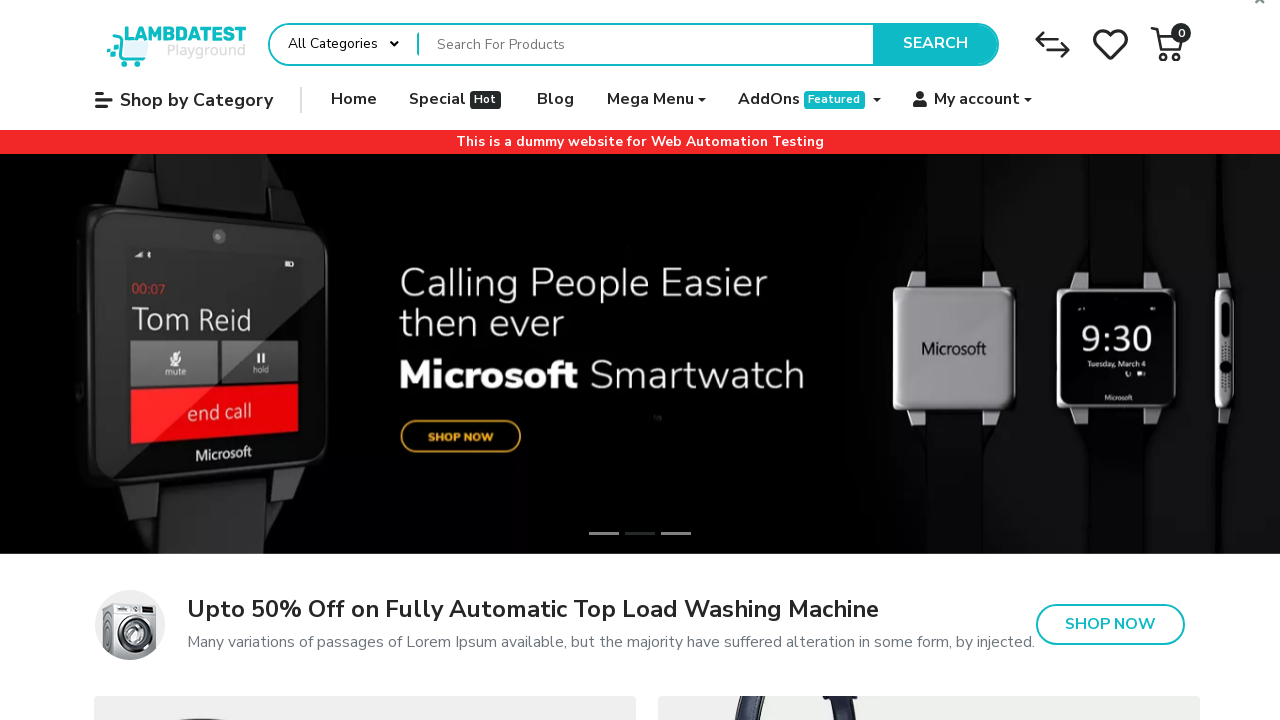

Clicked 'Shop by Category' button at (184, 100) on internal:role=button[name="Shop by Category"i]
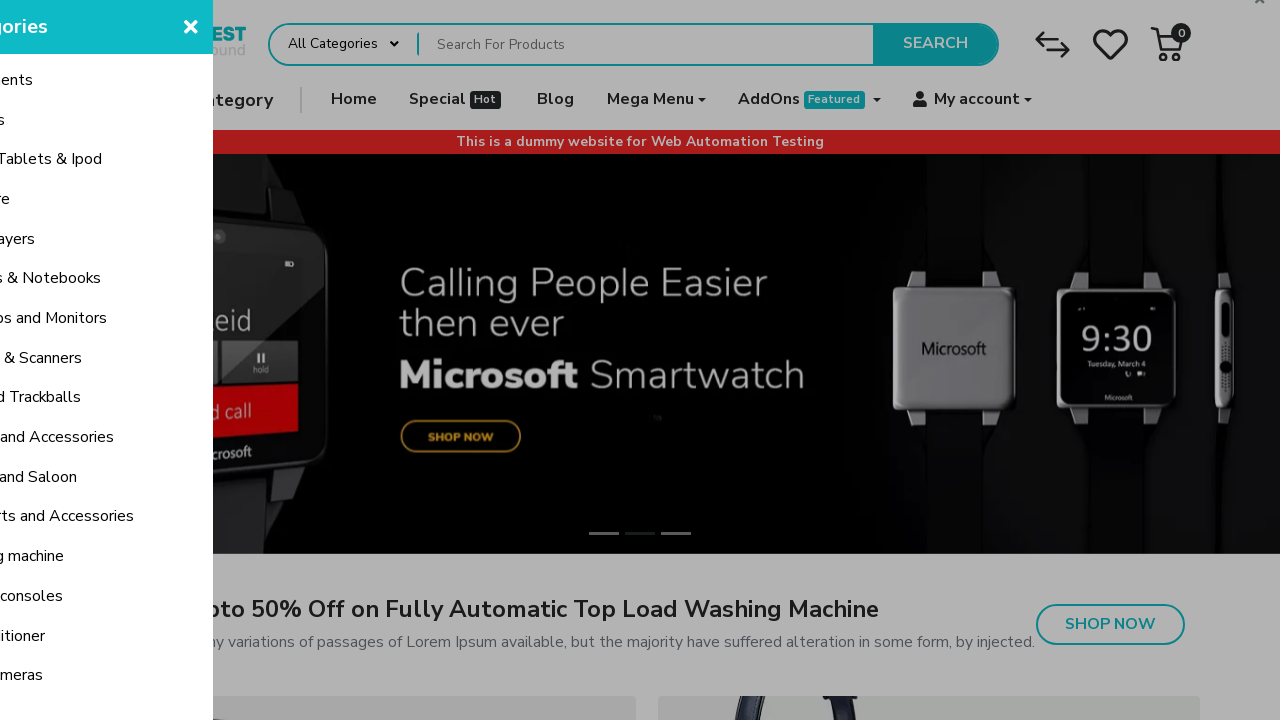

Clicked 'Software' category link at (160, 200) on internal:role=link[name=" Software"i]
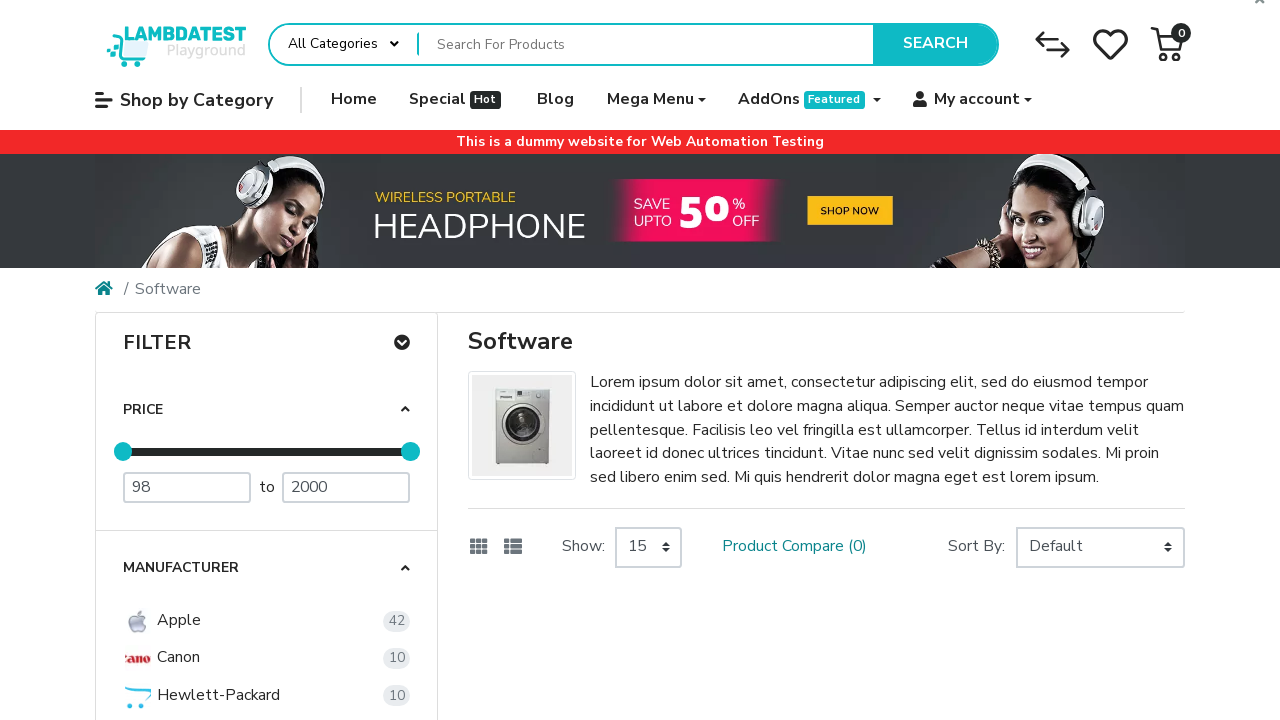

Scrolled down 10000 pixels to trigger lazy loading
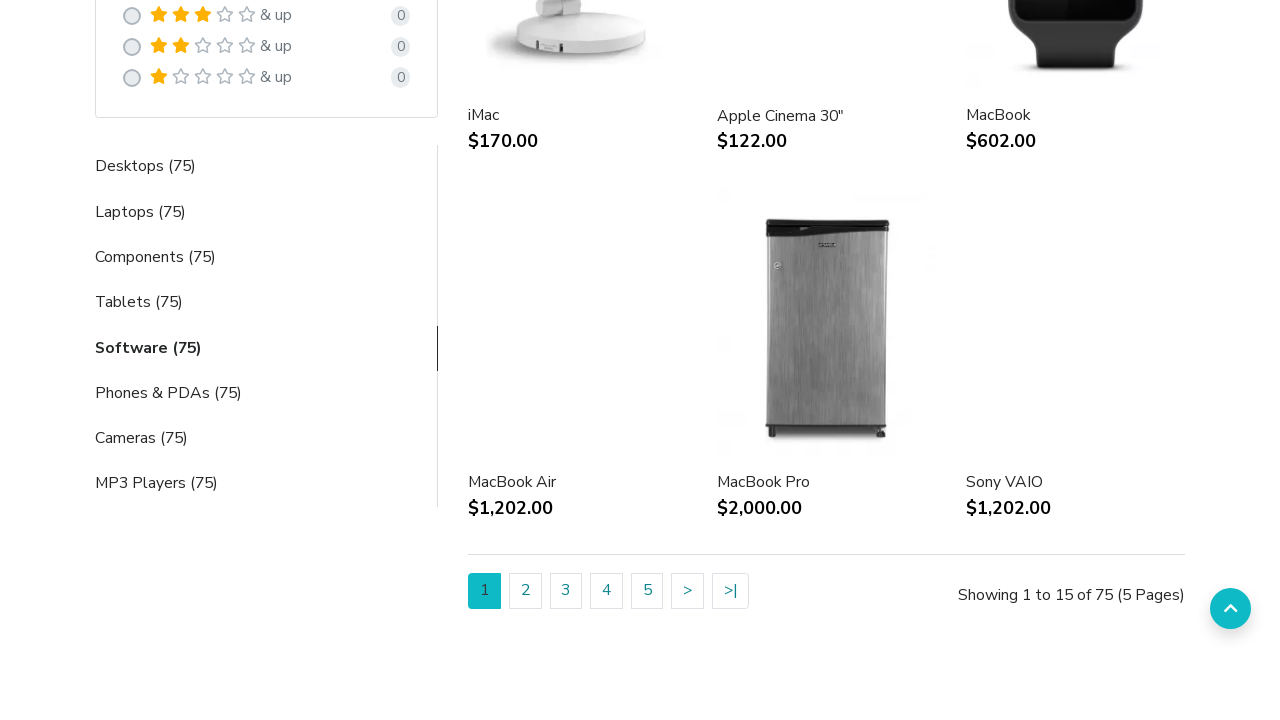

Verified last product element is visible after lazy loading
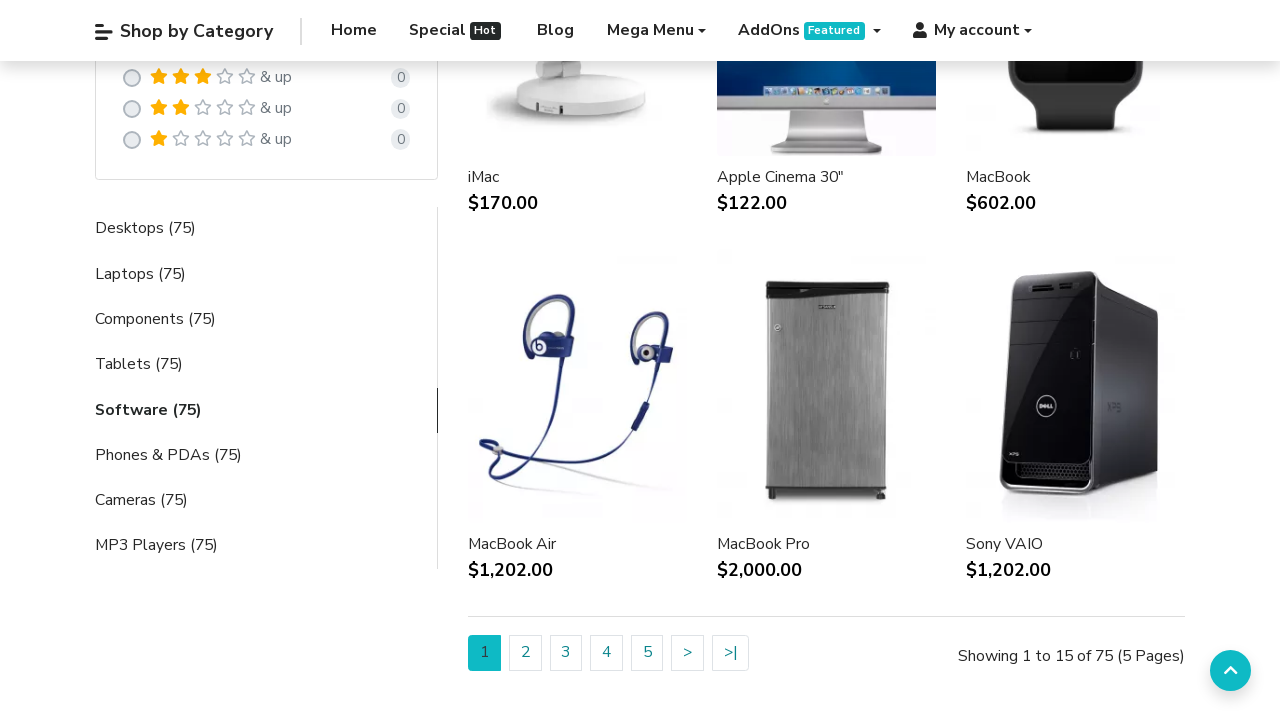

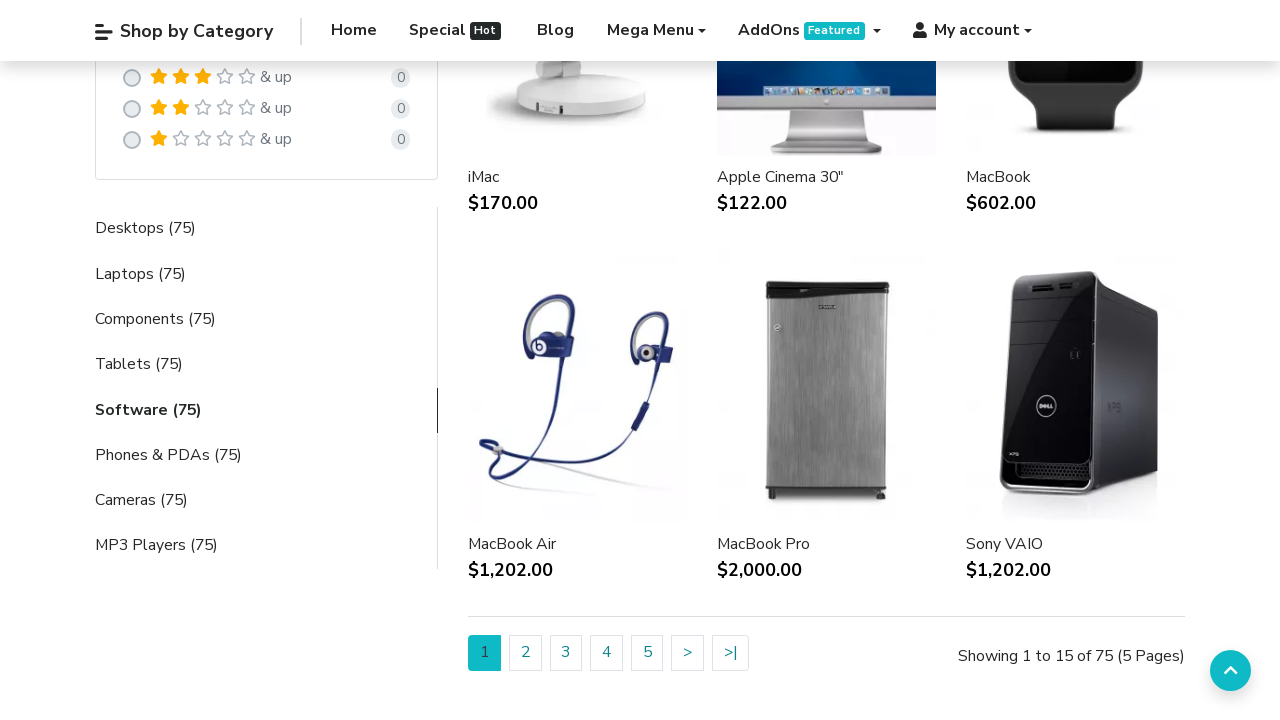